Tests dynamic controls functionality by clicking a toggle checkbox button and verifying that a dynamic checkbox element appears and disappears accordingly.

Starting URL: https://v1.training-support.net/selenium/dynamic-controls

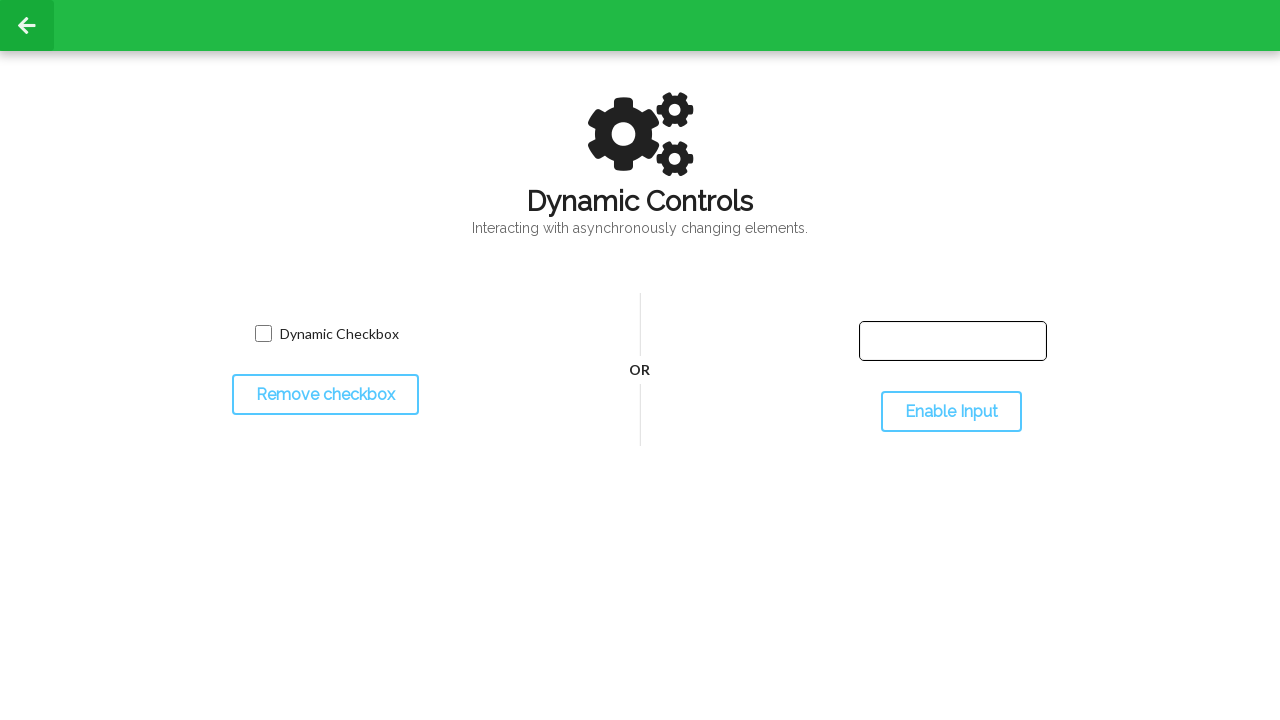

Clicked toggle checkbox button to hide the dynamic checkbox at (325, 395) on #toggleCheckbox
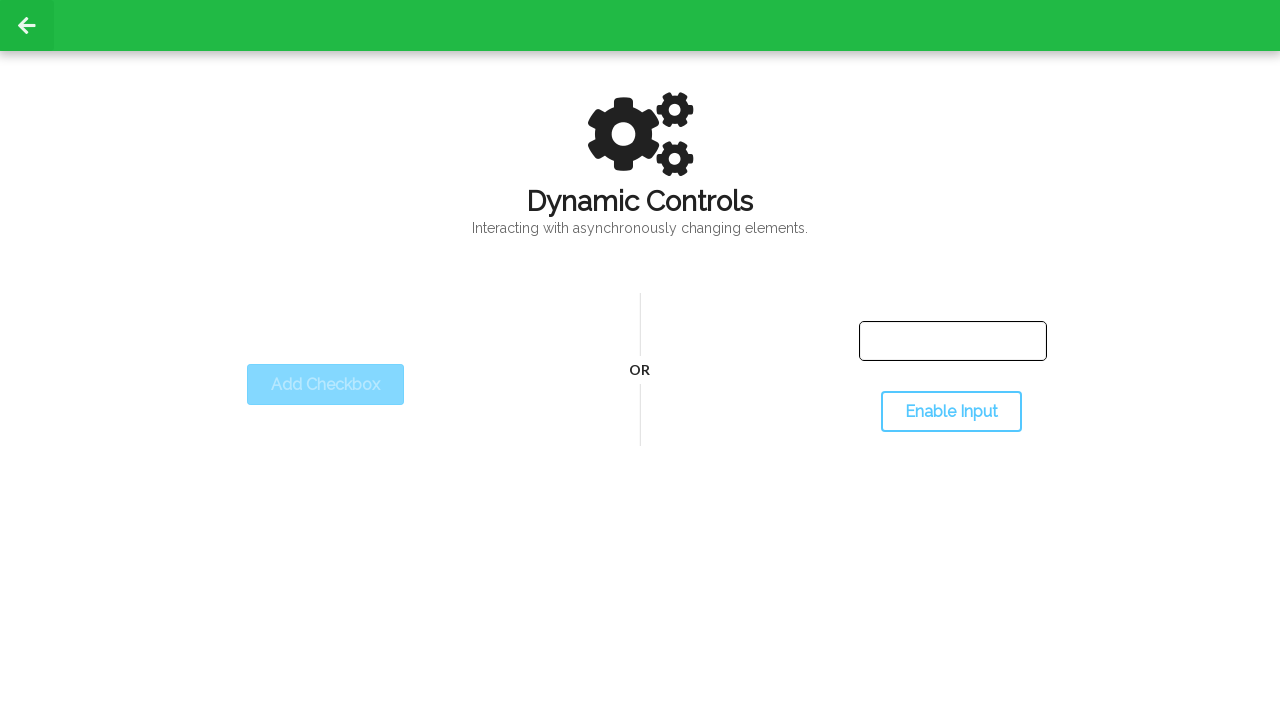

Dynamic checkbox became hidden after toggle
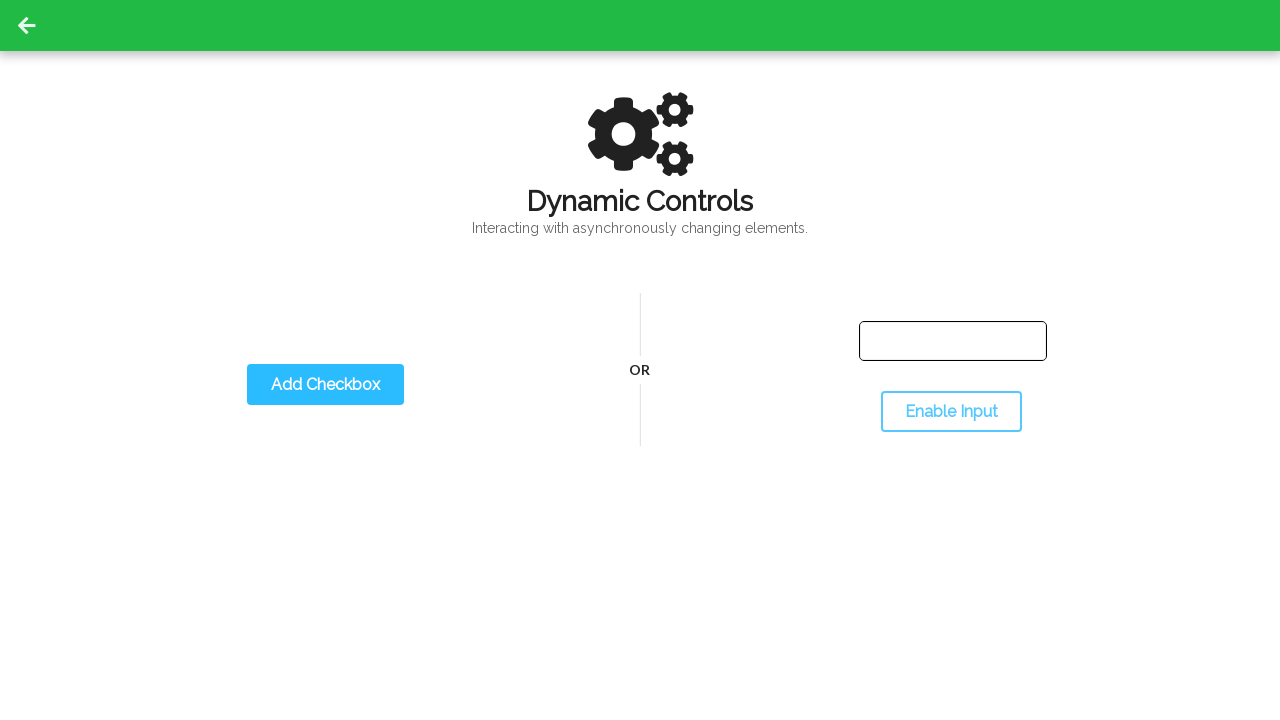

Clicked toggle checkbox button again to show the dynamic checkbox at (325, 385) on #toggleCheckbox
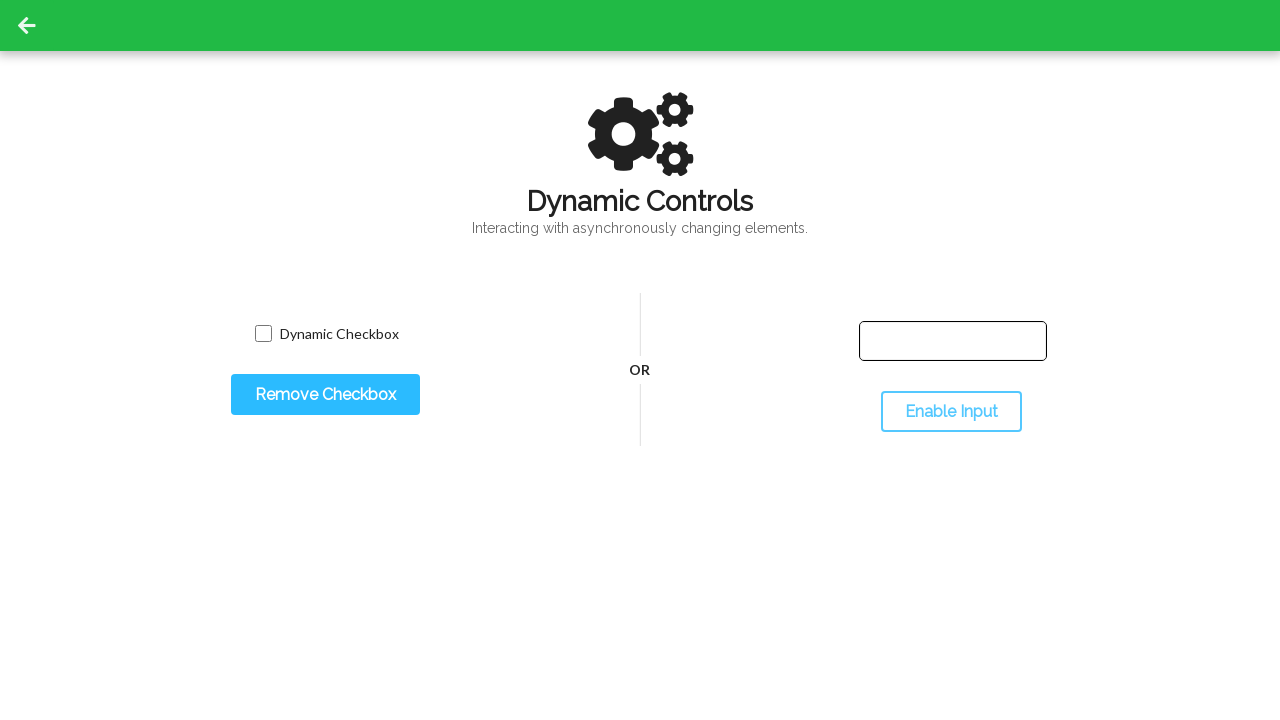

Dynamic checkbox became visible again after toggle
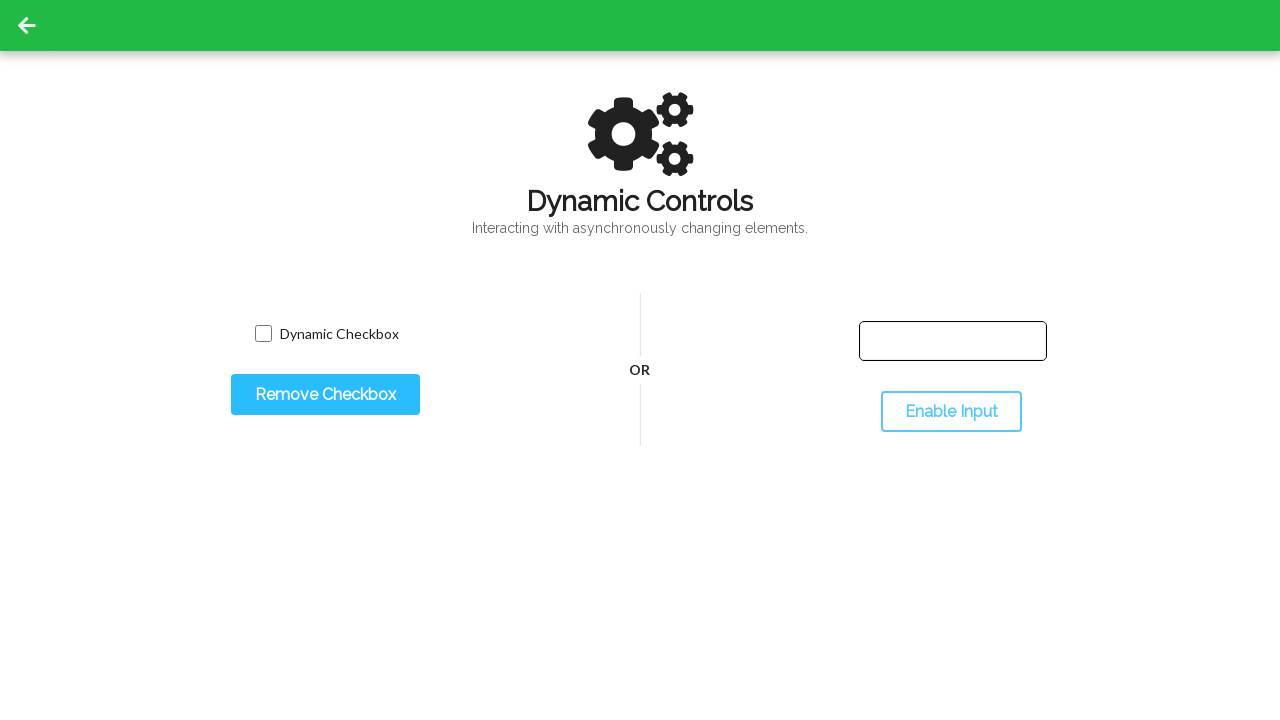

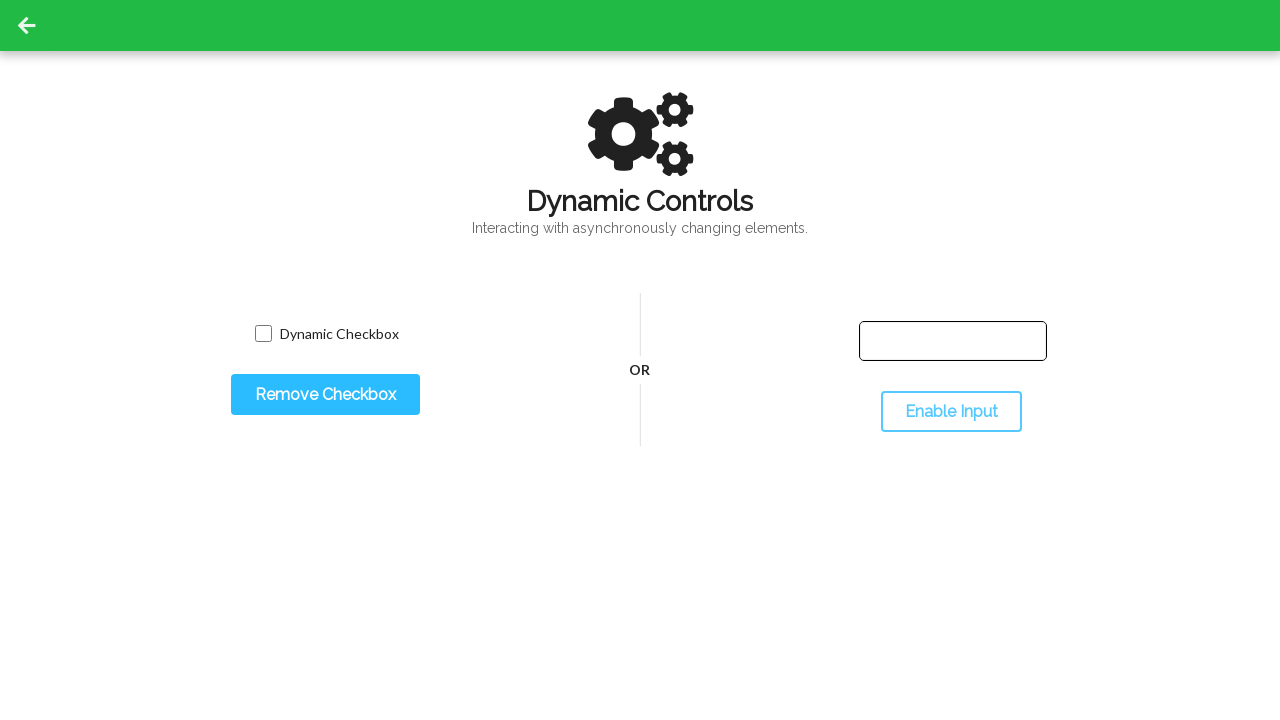